Tests that submitting registration form with all empty fields displays an error message about invalid data.

Starting URL: https://www.sharelane.com/cgi-bin/register.py

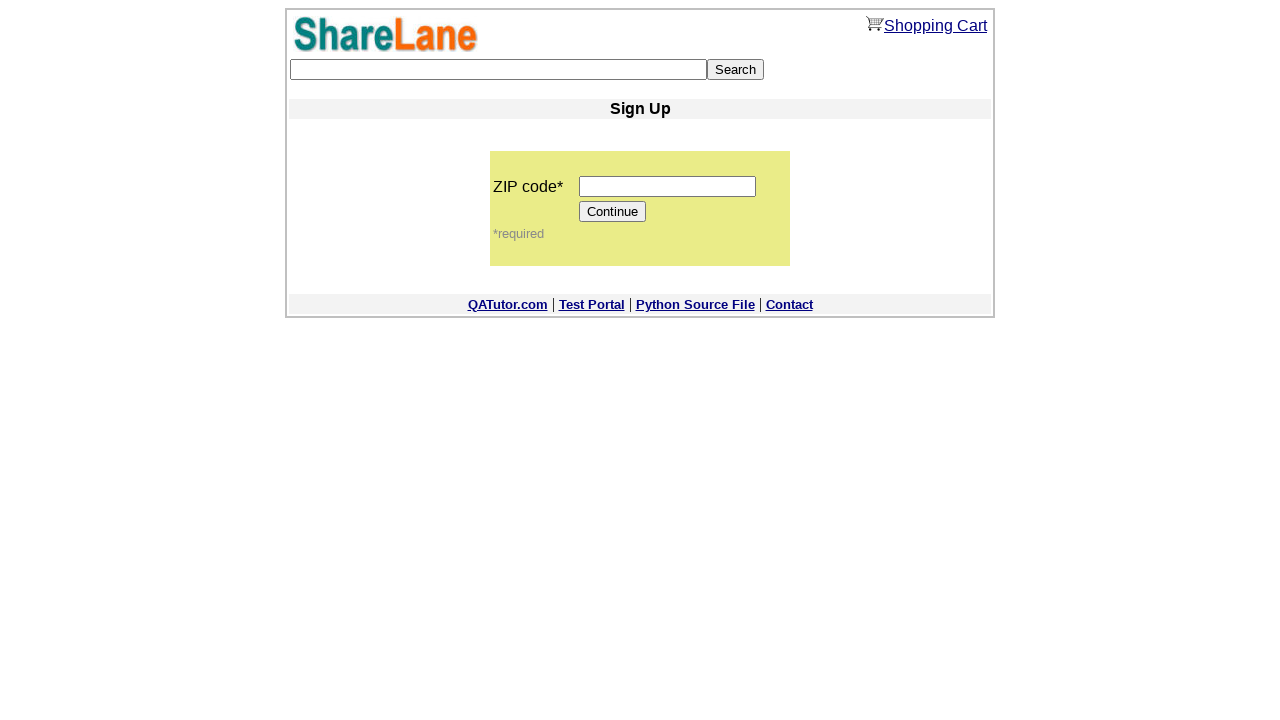

Filled zip code field with '12345' on input[name='zip_code']
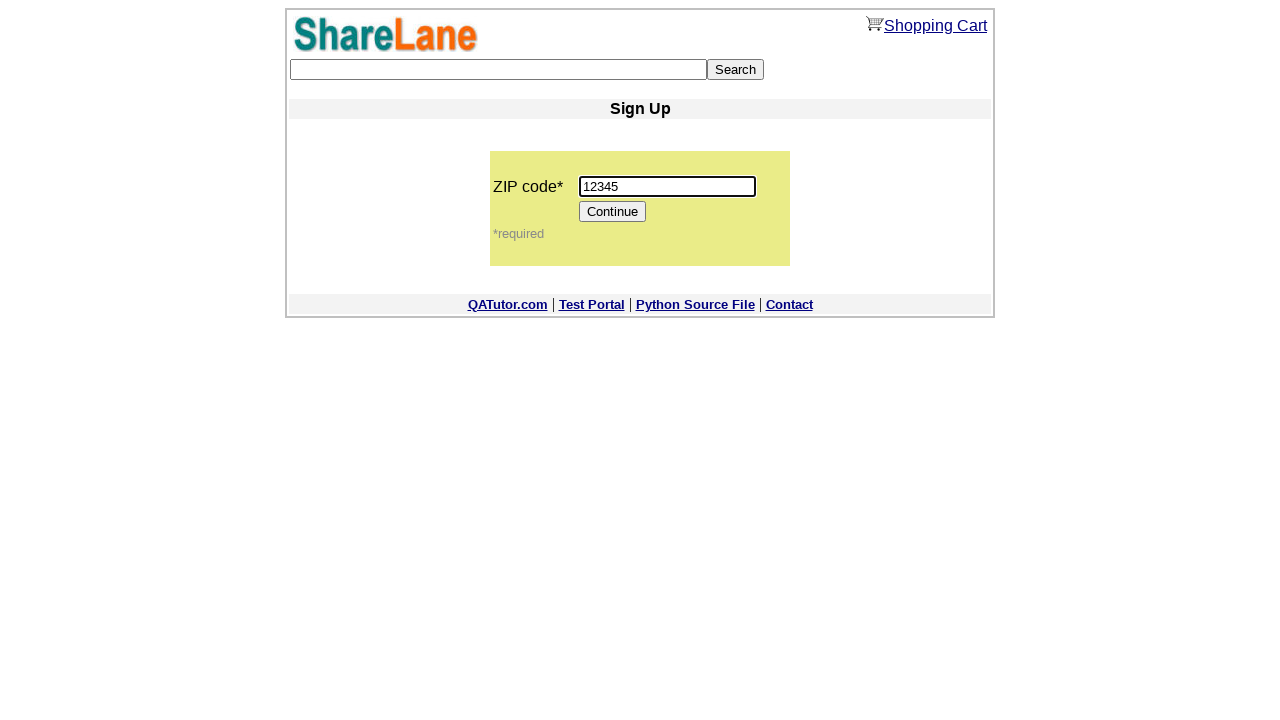

Clicked Continue button to proceed to registration form at (613, 212) on input[value='Continue']
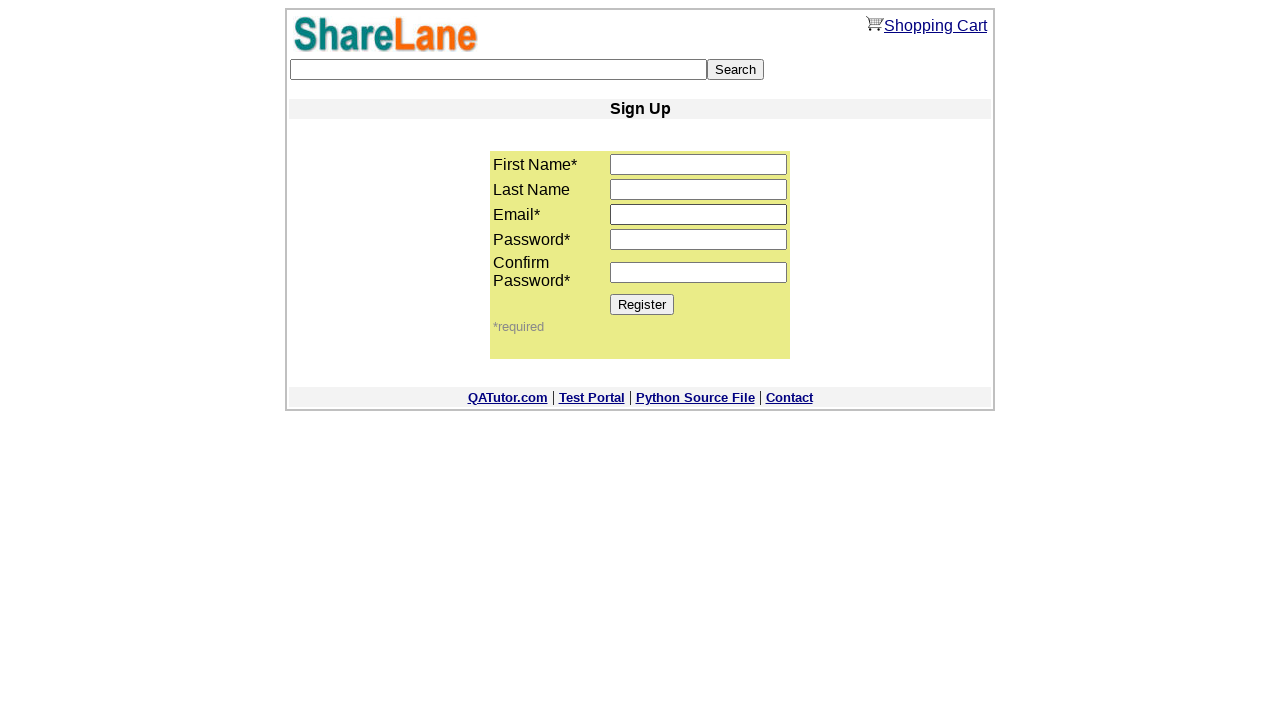

Registration form appeared with first_name field visible
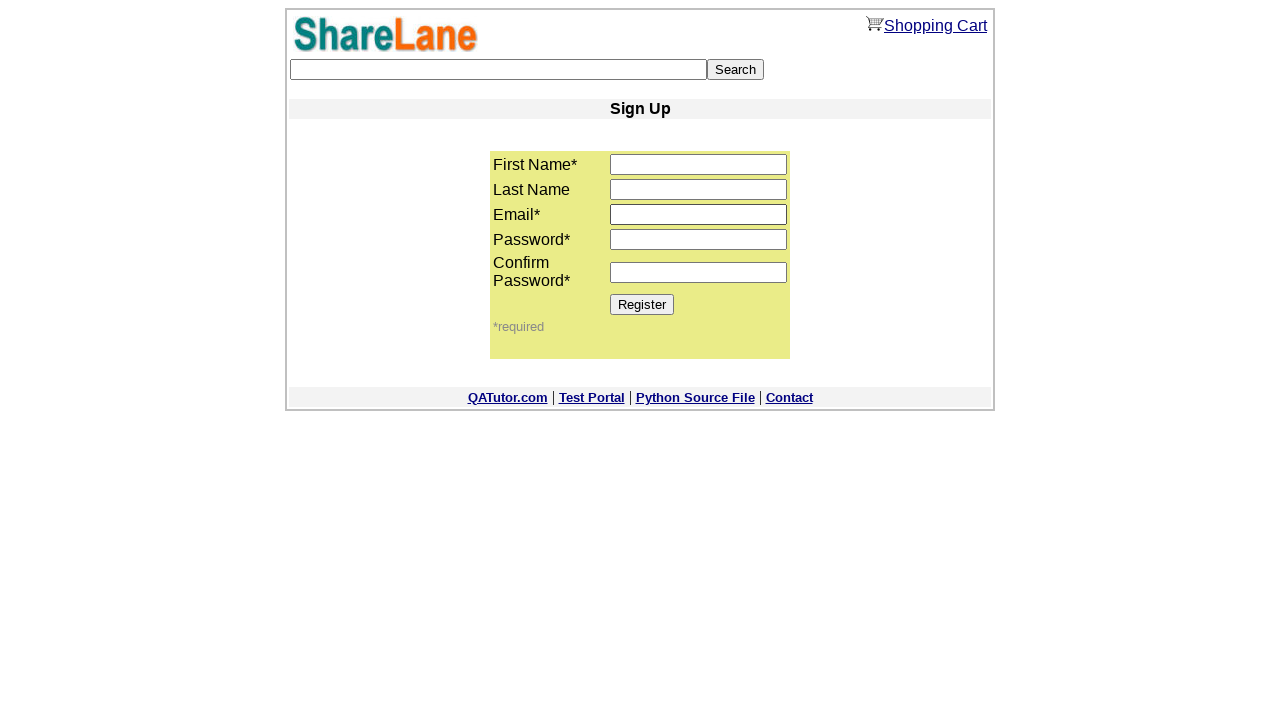

Left first_name field empty on input[name='first_name']
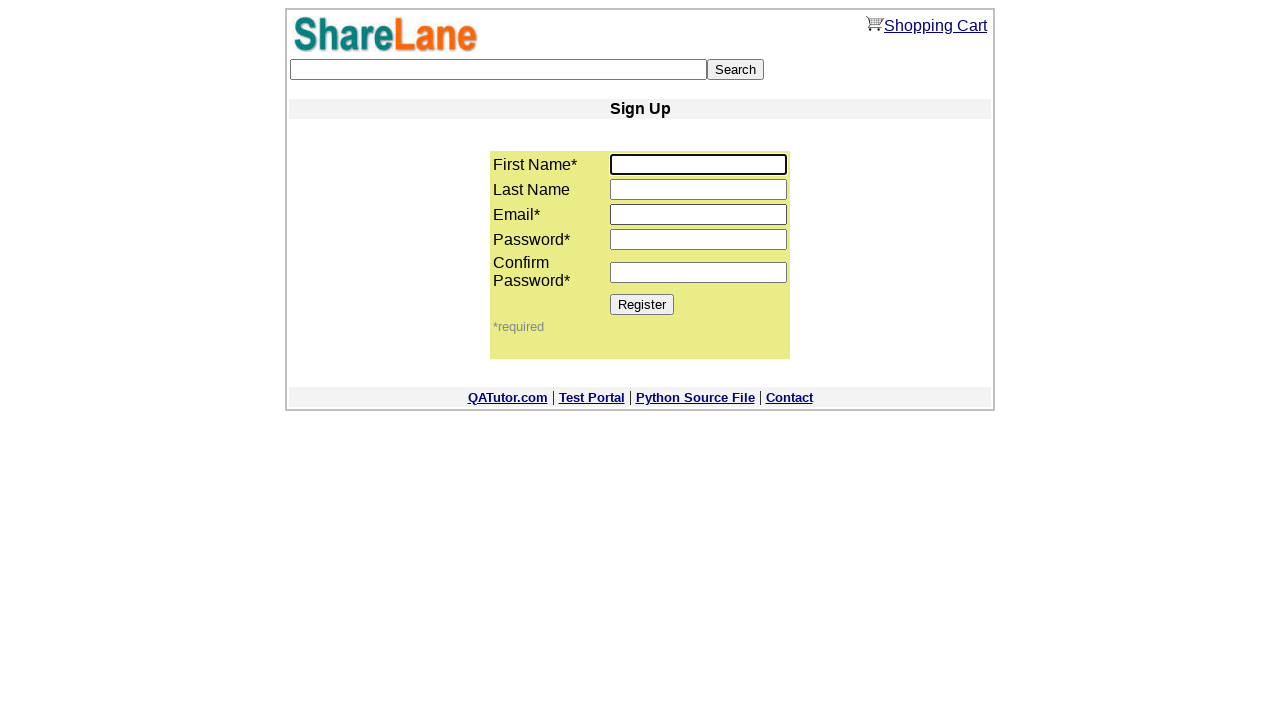

Left last_name field empty on input[name='last_name']
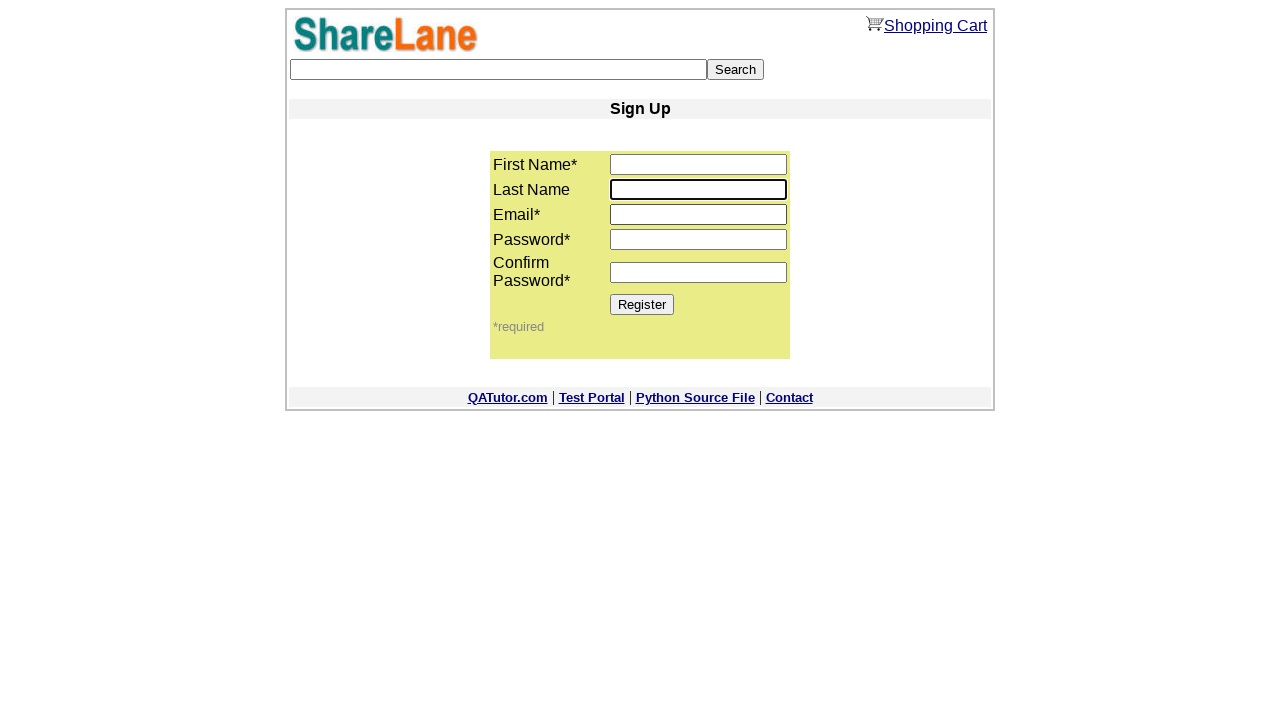

Left email field empty on input[name='email']
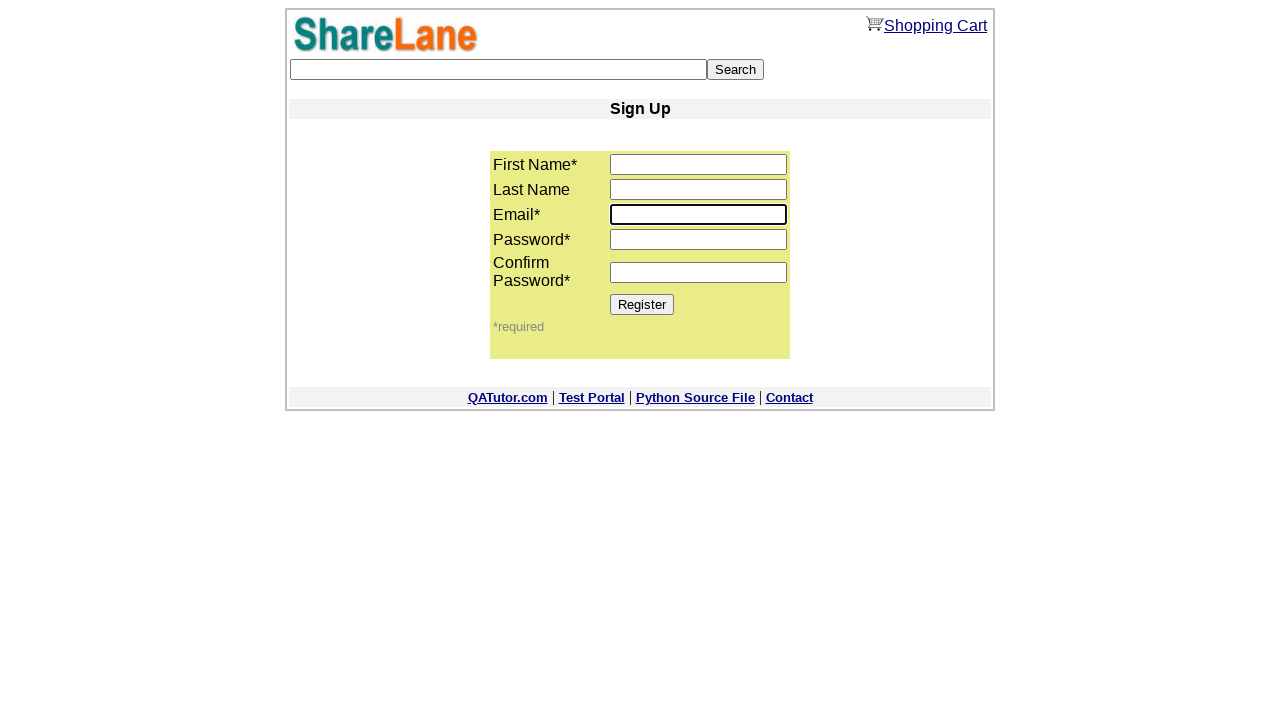

Left password1 field empty on input[name='password1']
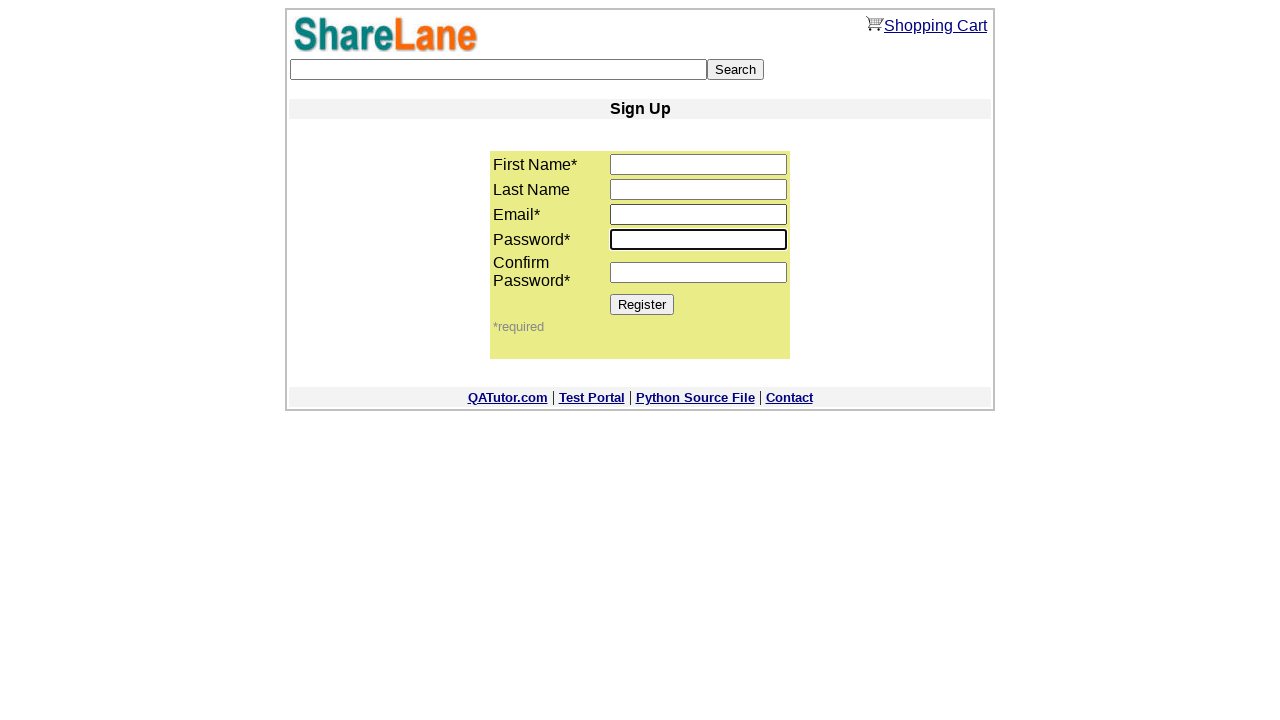

Left password2 field empty on input[name='password2']
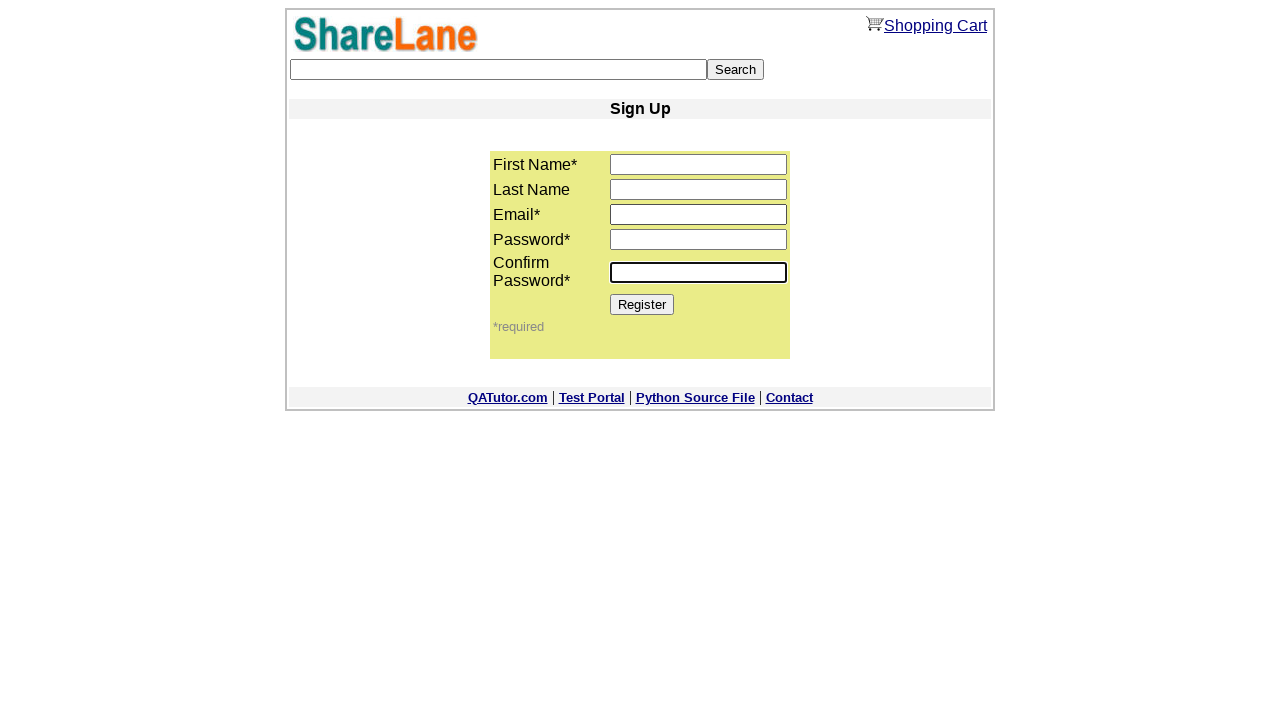

Clicked Register button with all fields empty at (642, 304) on input[value='Register']
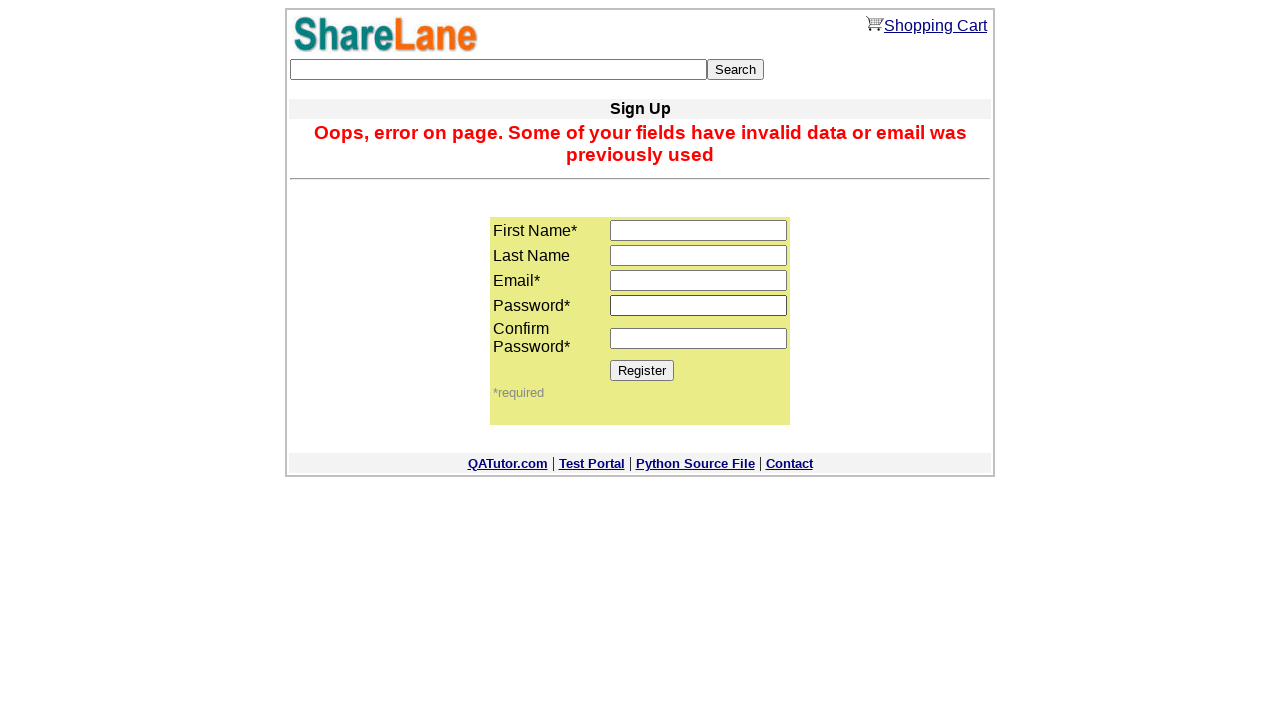

Error message about invalid data displayed as expected
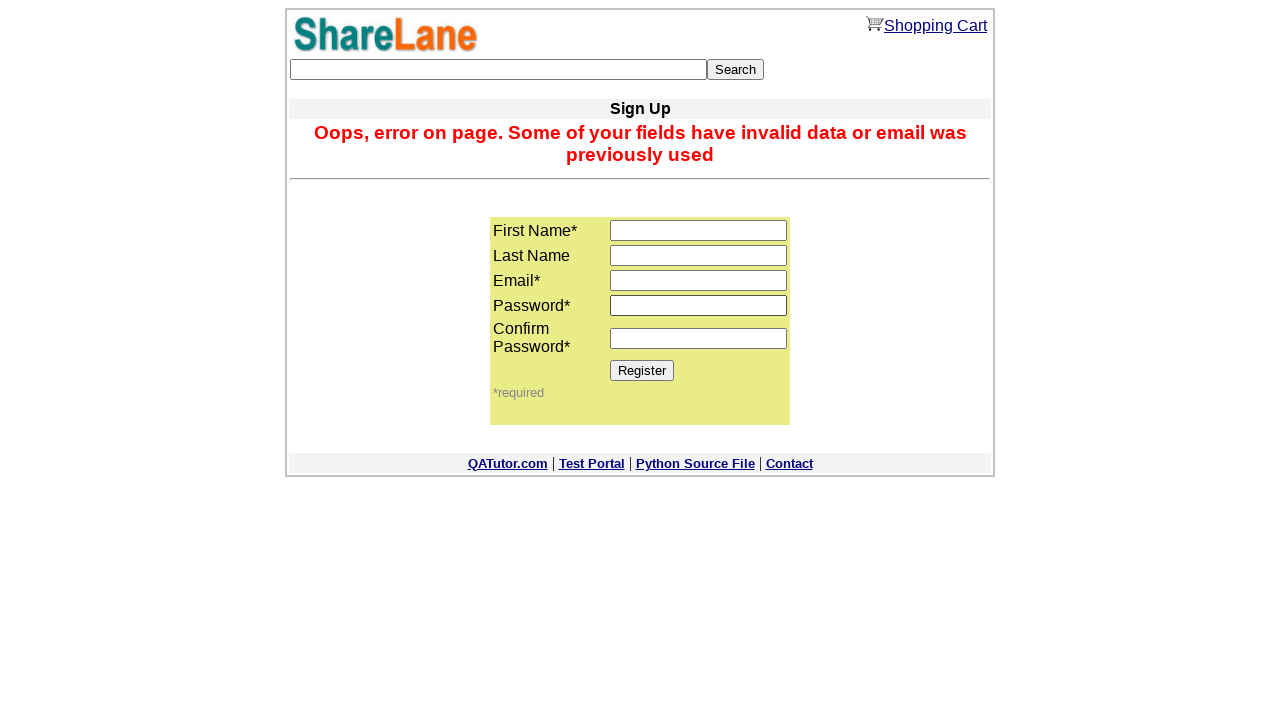

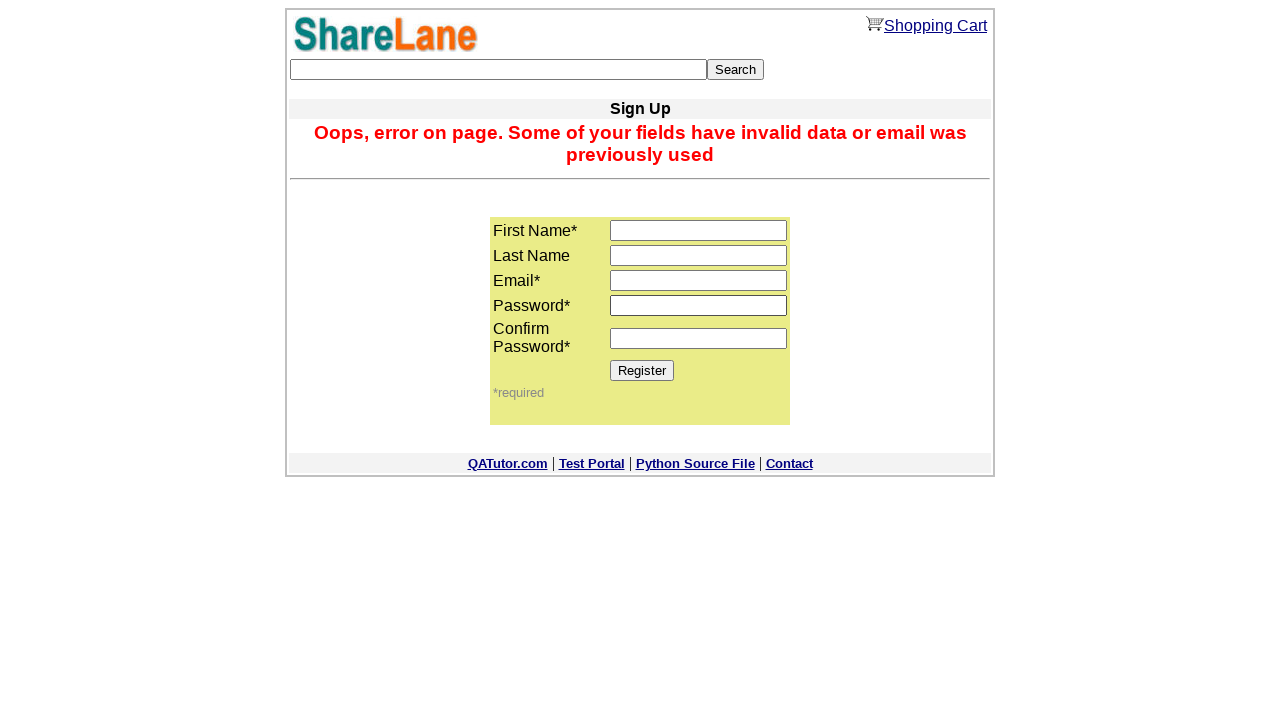